Tests a simple form by filling in first name, last name, city, and country fields using different element locator strategies, then submits the form by clicking the button.

Starting URL: http://suninjuly.github.io/simple_form_find_task.html

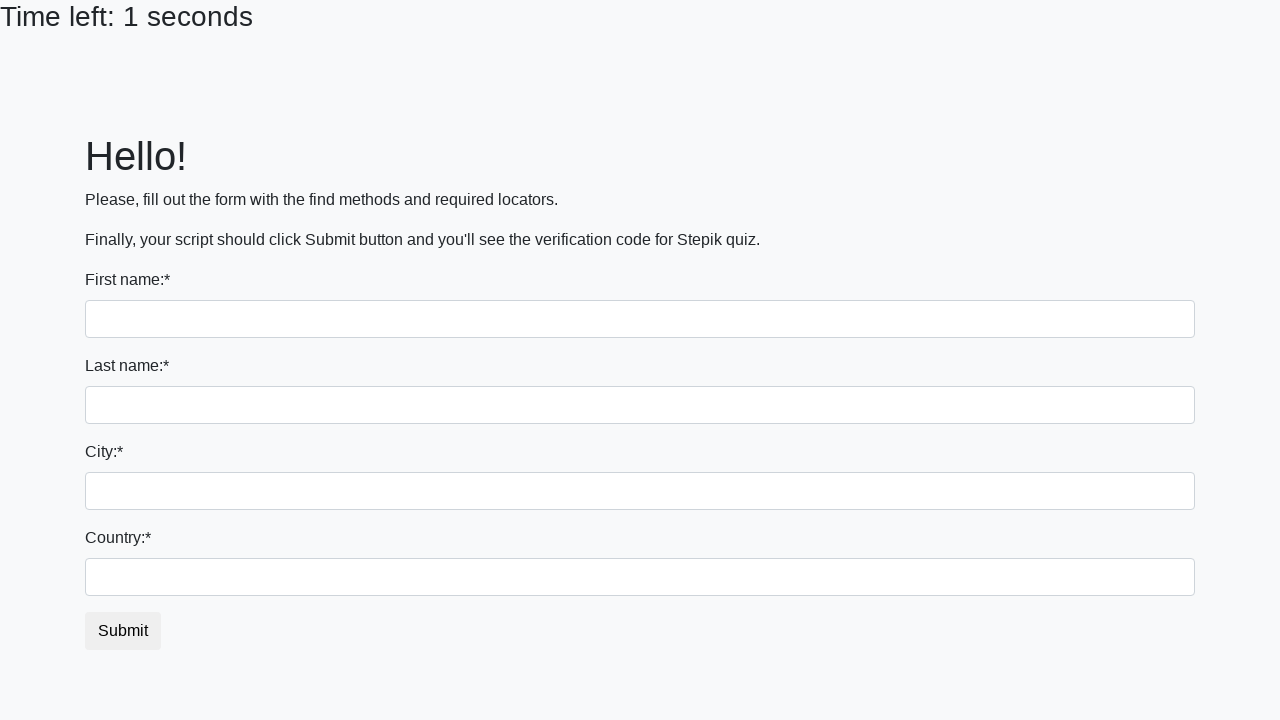

Filled first name field with 'Ivan' using tag name selector on input
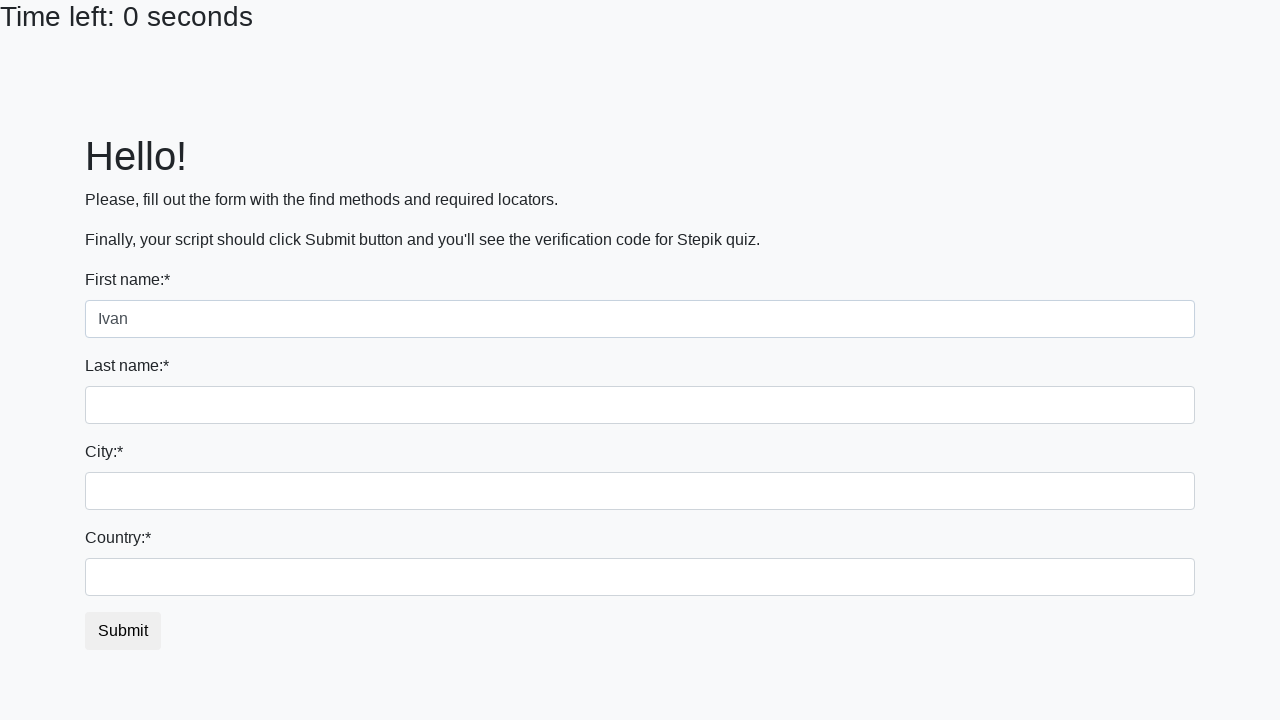

Filled last name field with 'Petrov' using name attribute selector on input[name='last_name']
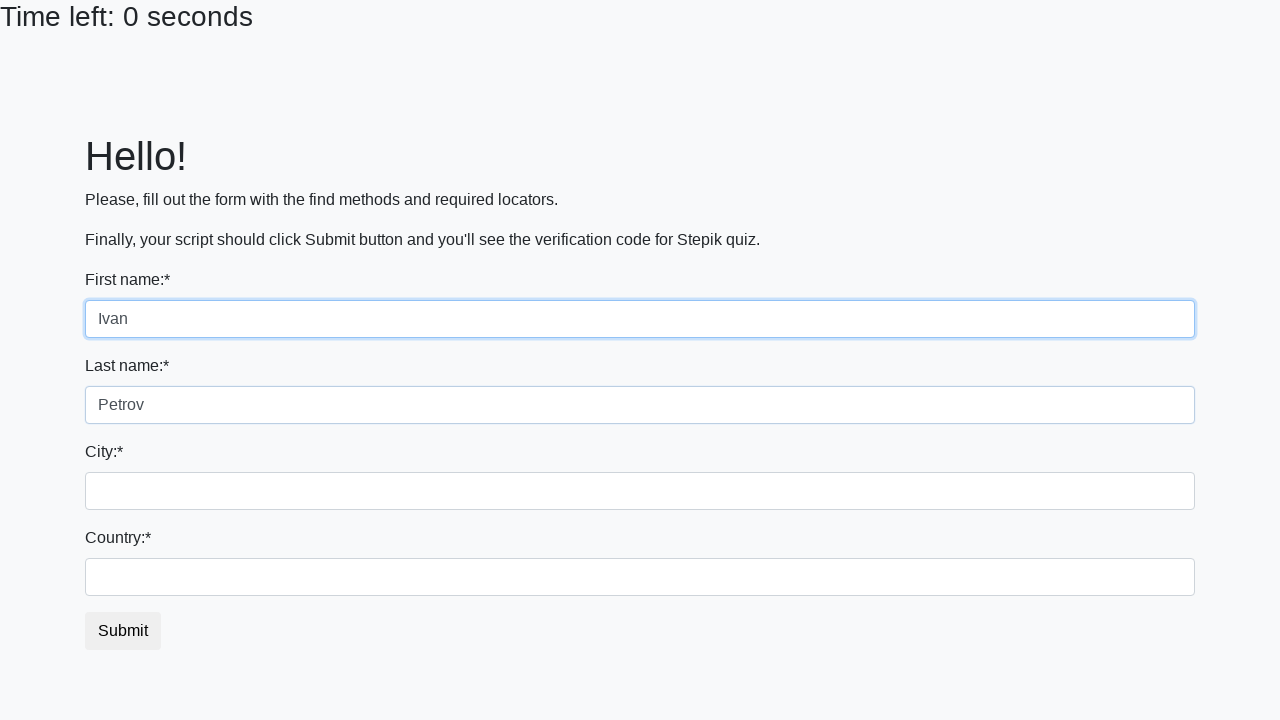

Filled city field with 'Smolensk' using class selector on .city
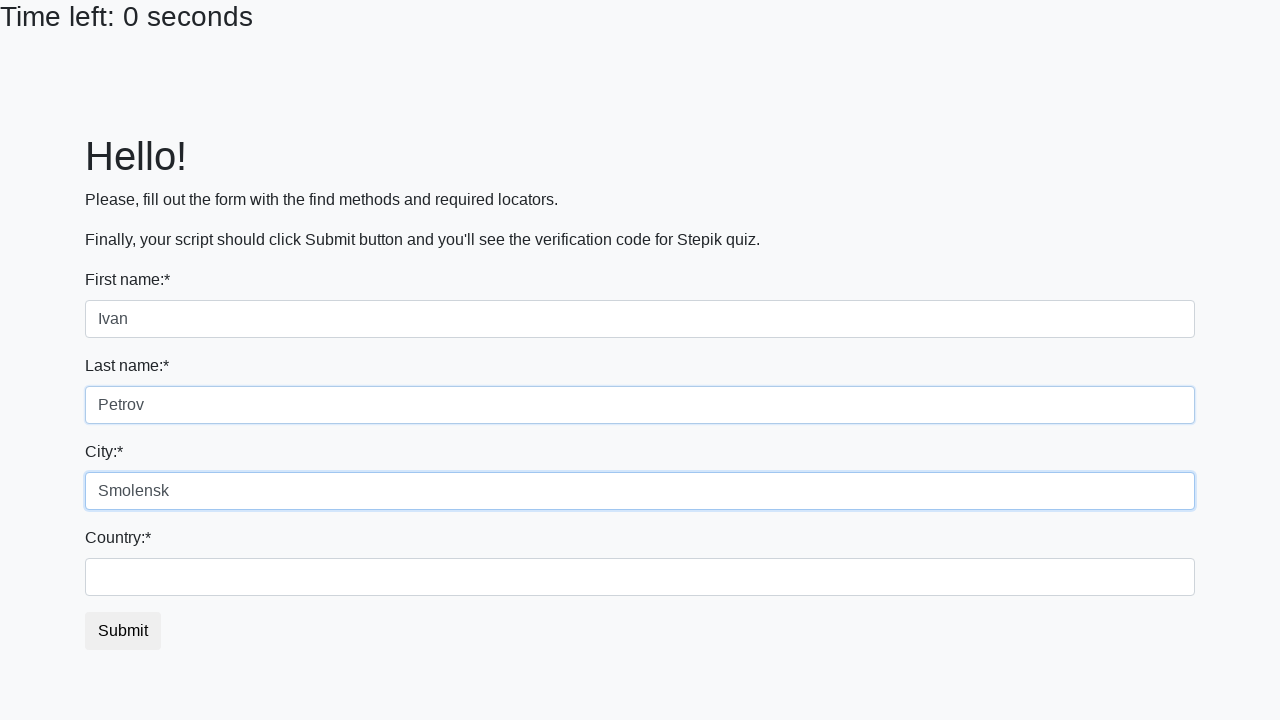

Filled country field with 'Russia' using ID selector on #country
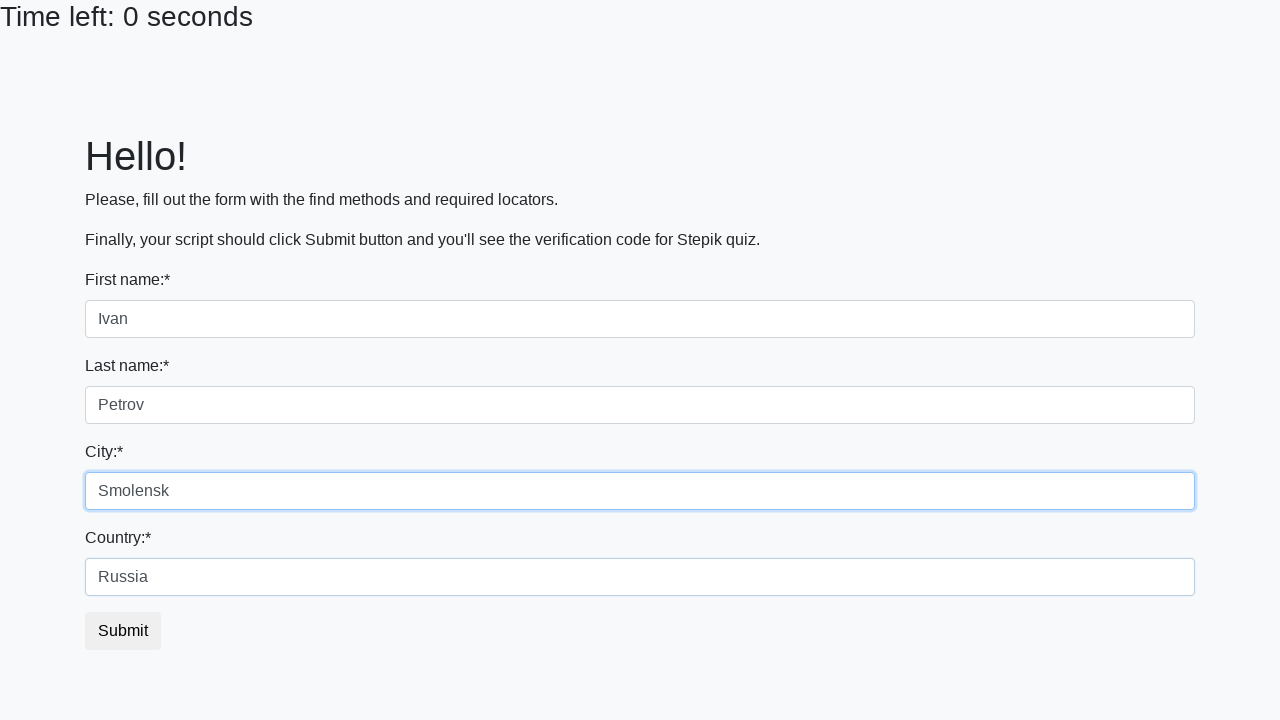

Clicked the submit button to submit the form at (123, 631) on button.btn
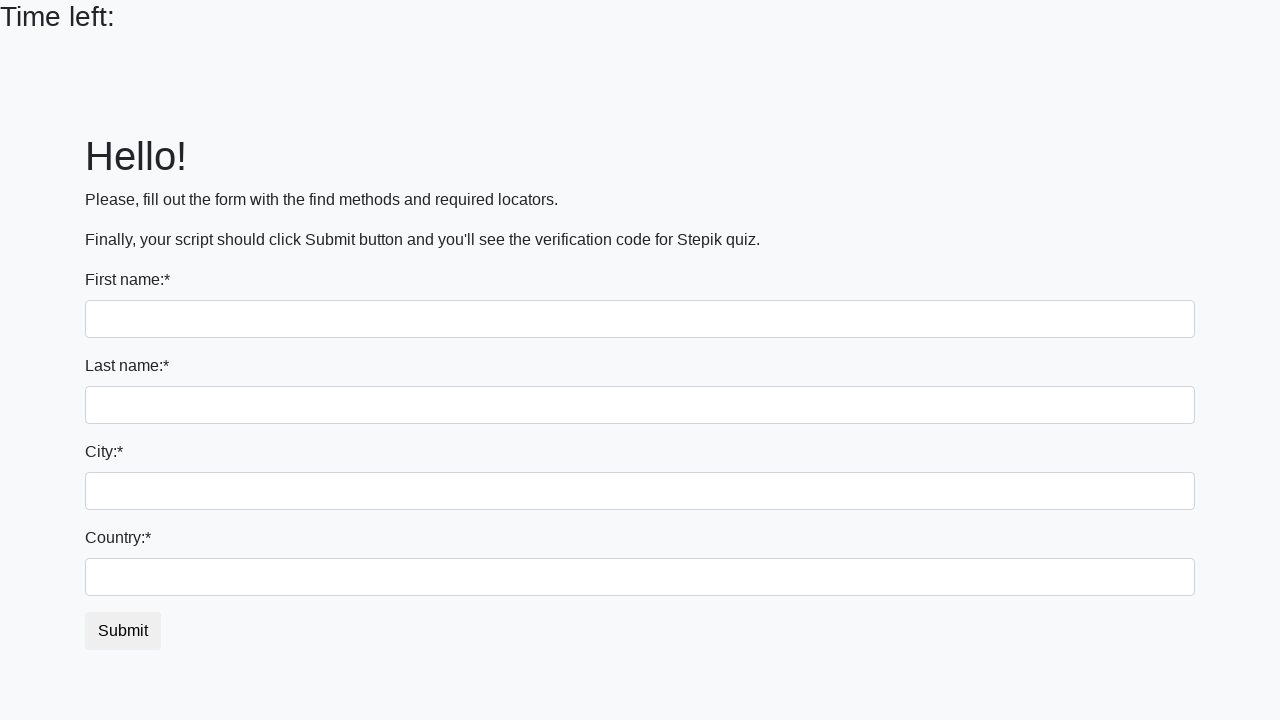

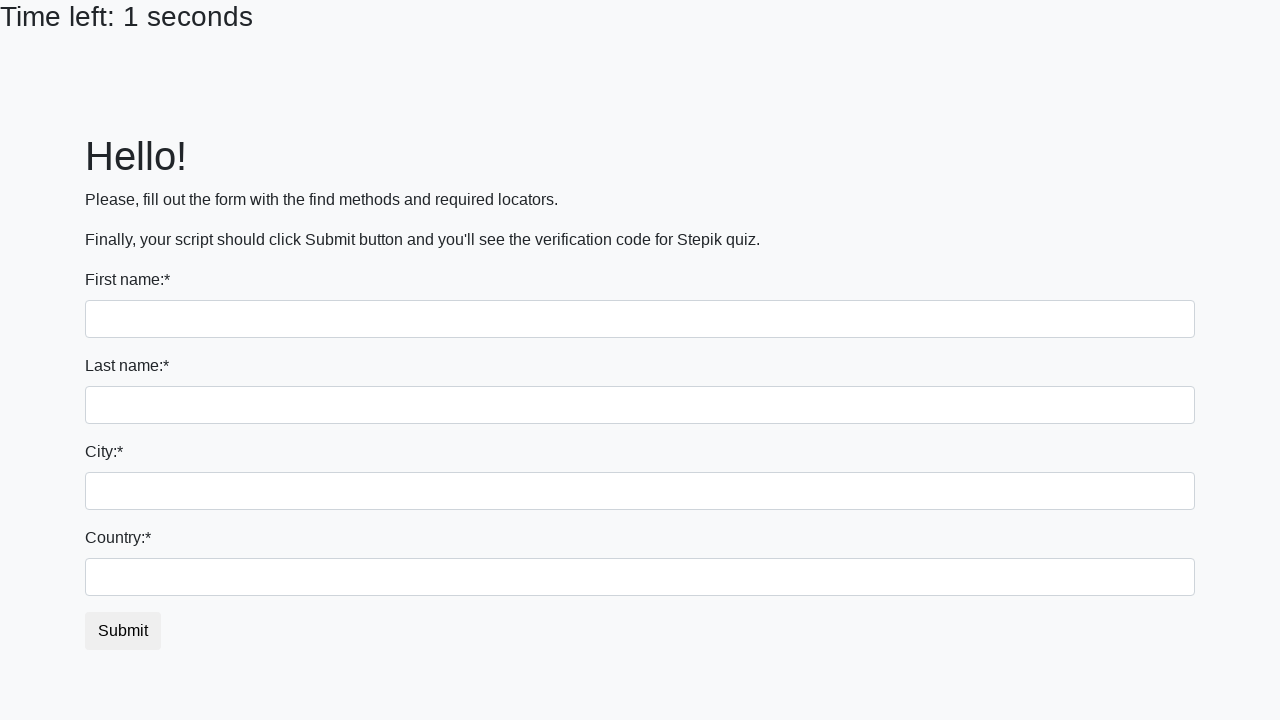